Adds multiple vegetable products to a shopping cart by searching for specific items from a predefined list, incrementing quantities, and clicking add to cart buttons

Starting URL: https://rahulshettyacademy.com/seleniumPractise/

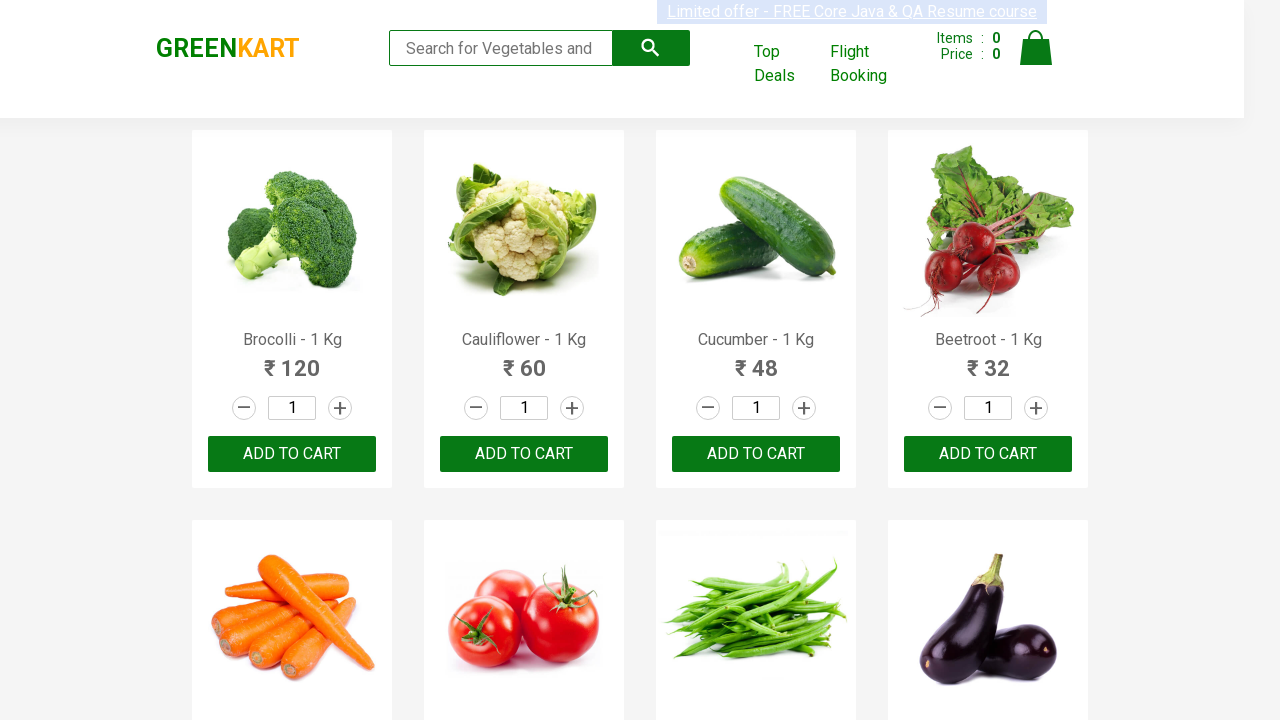

Retrieved all product name elements from page
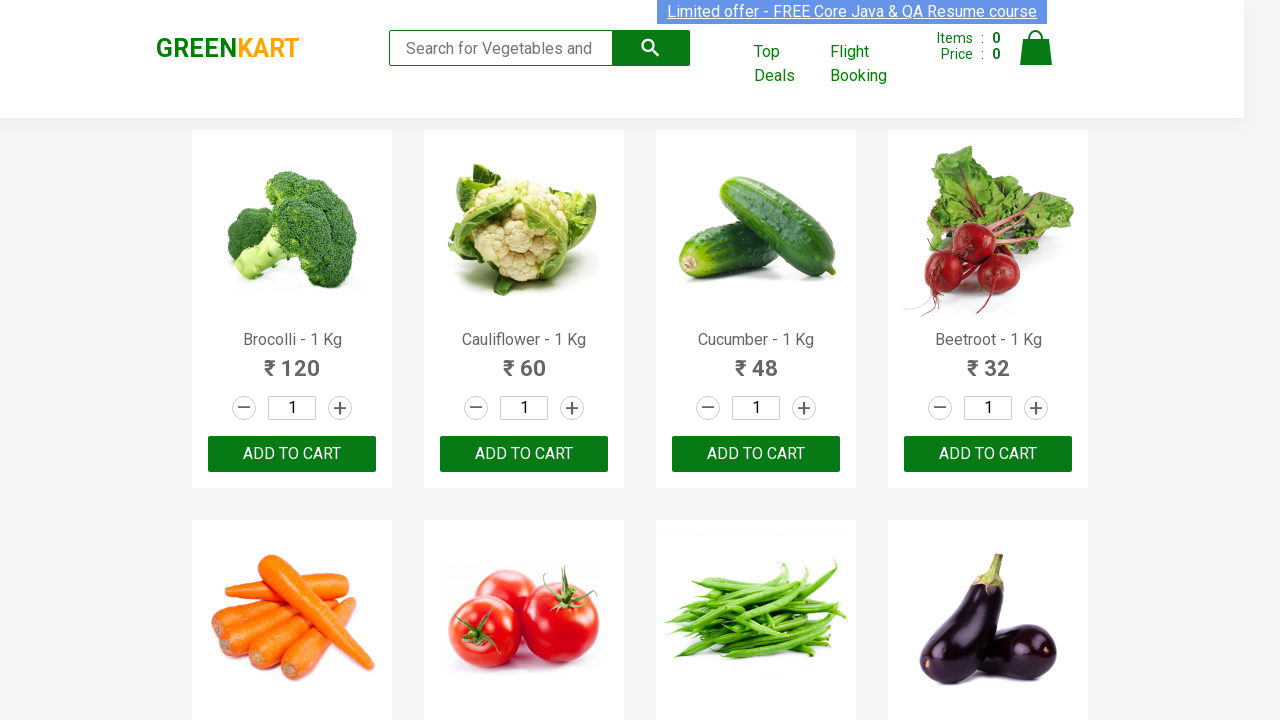

Incremented quantity for product 'Brocolli'
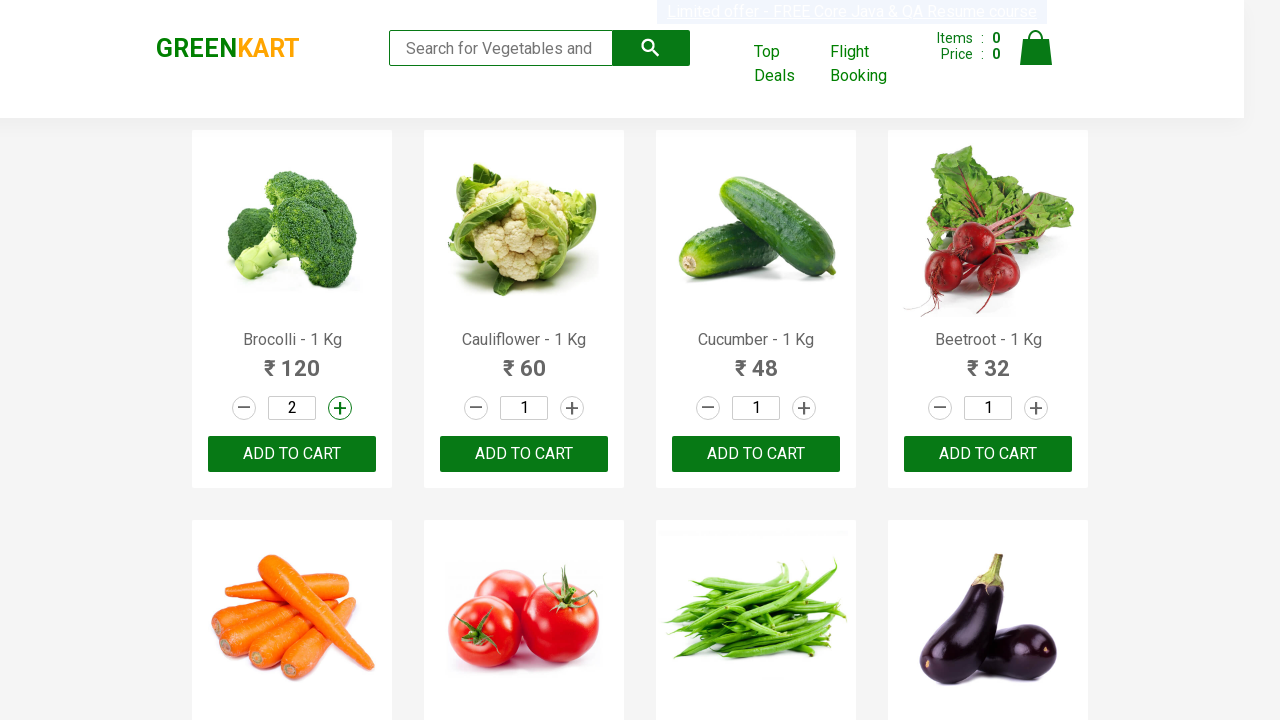

Added 'Brocolli' to shopping cart
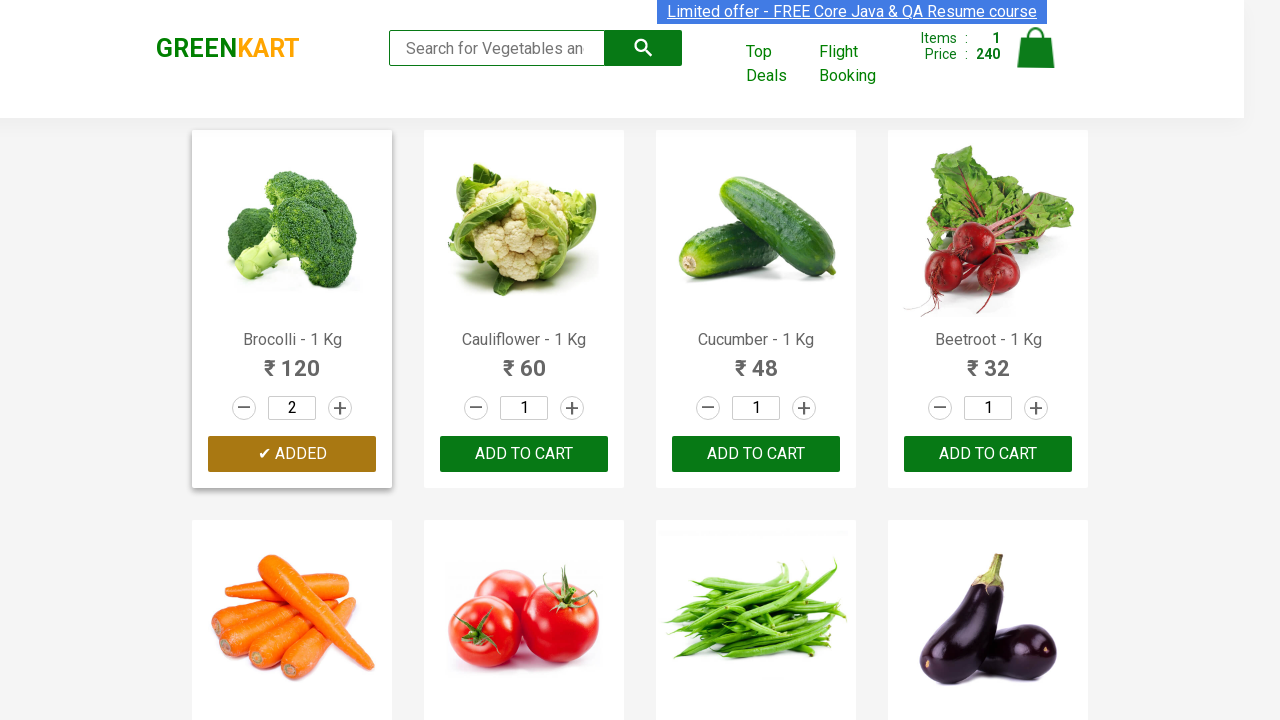

Incremented quantity for product 'Cucumber'
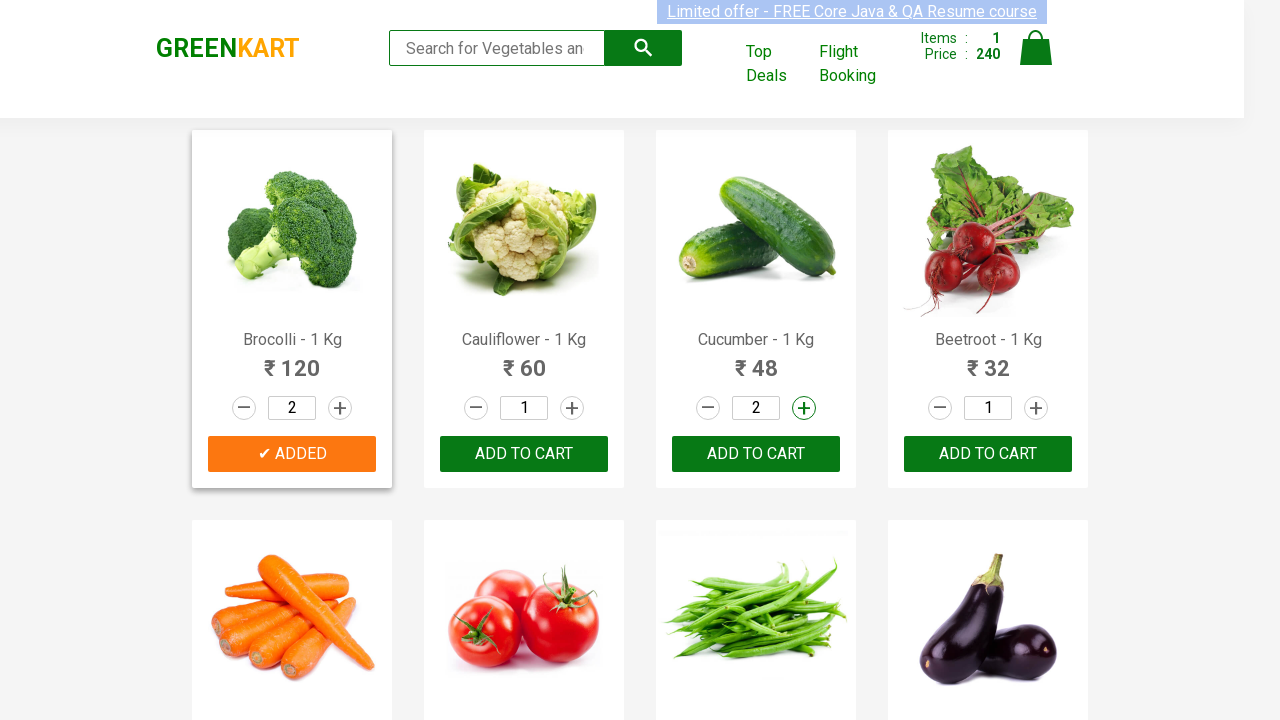

Added 'Cucumber' to shopping cart
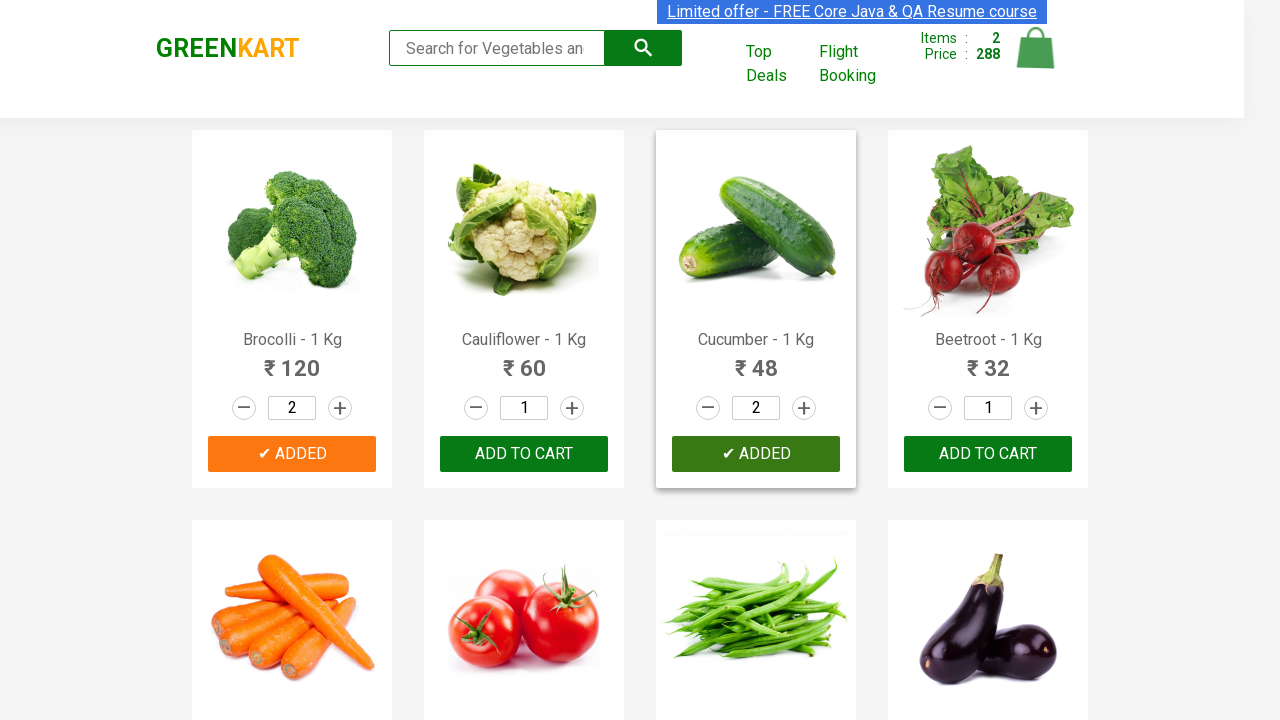

Incremented quantity for product 'Beetroot'
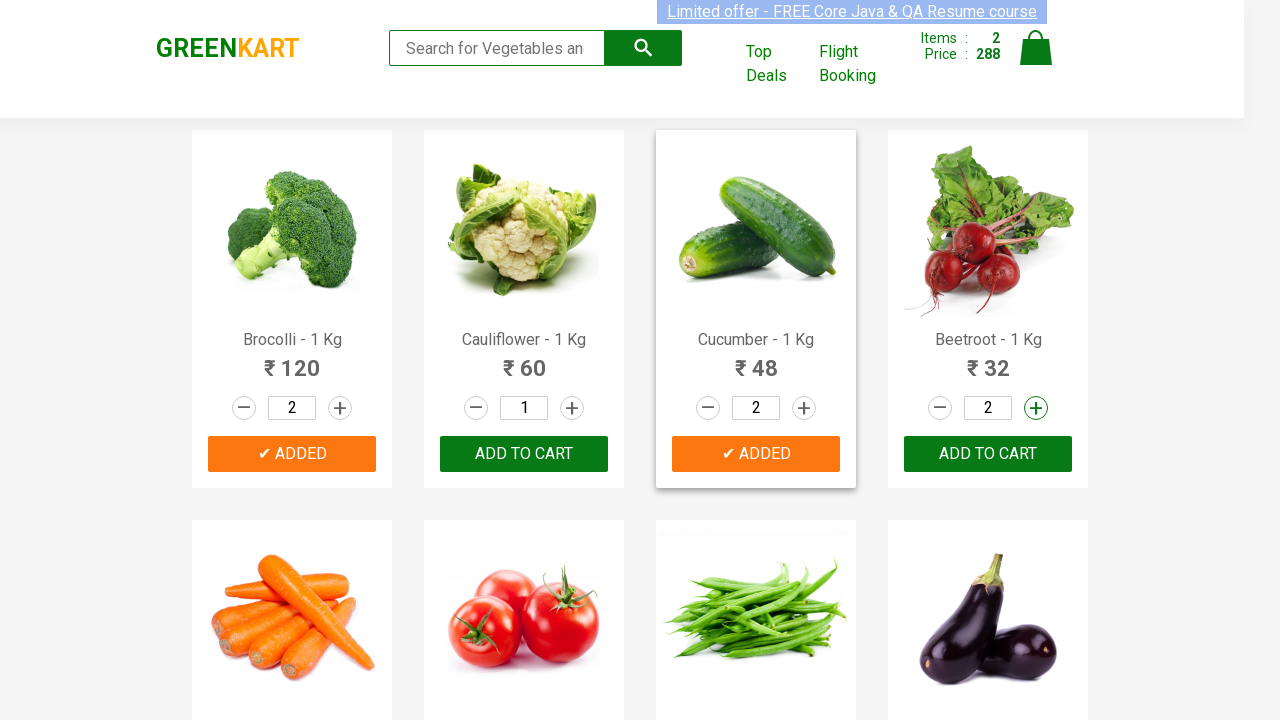

Added 'Beetroot' to shopping cart
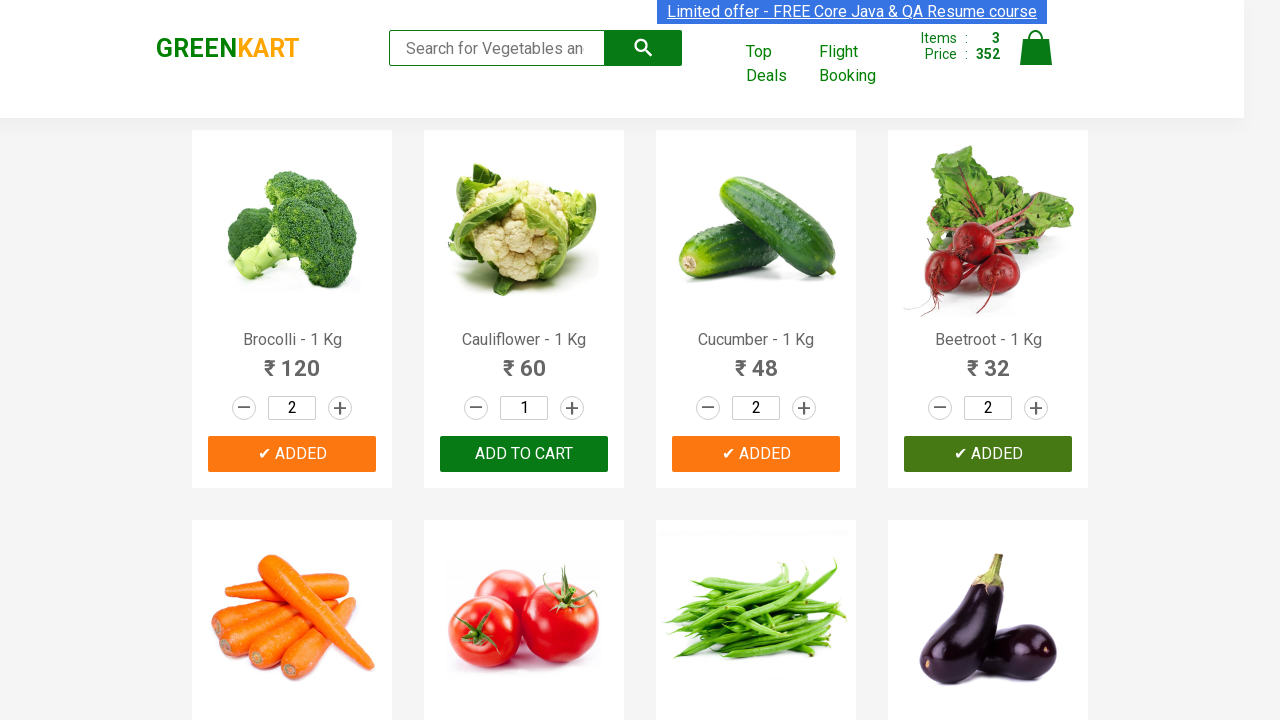

Incremented quantity for product 'Carrot'
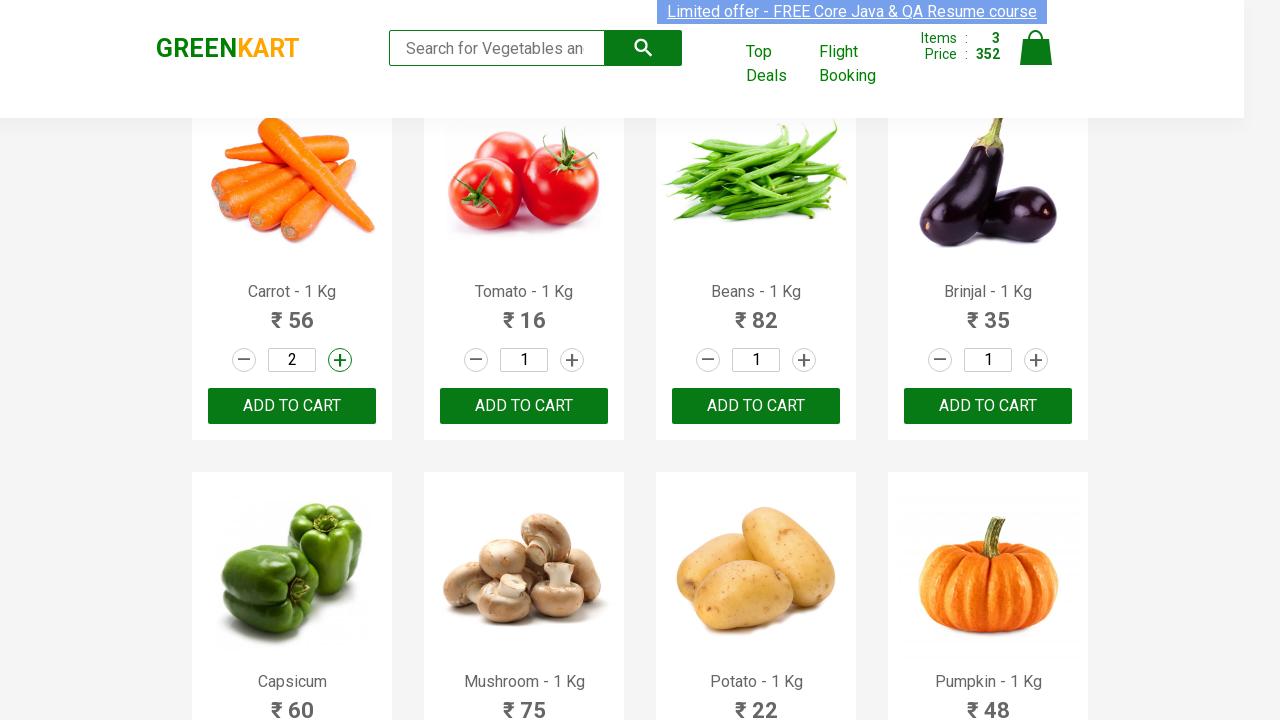

Added 'Carrot' to shopping cart
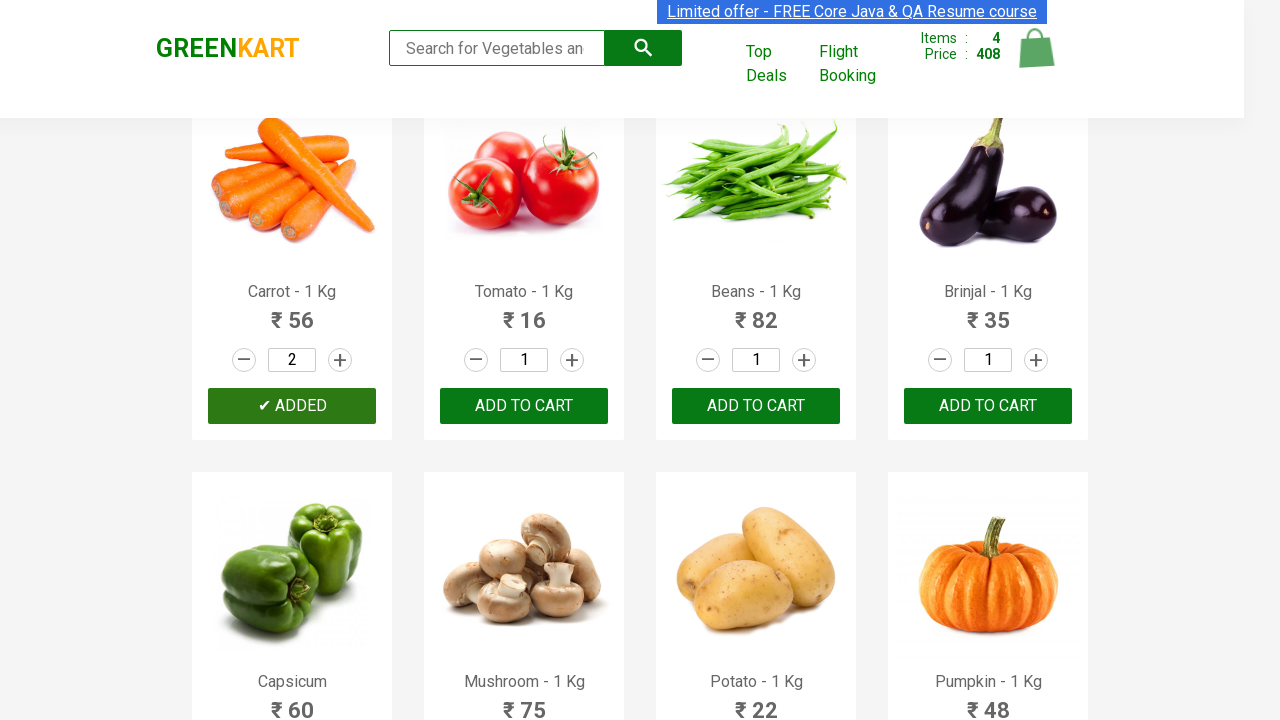

Incremented quantity for product 'Pumpkin'
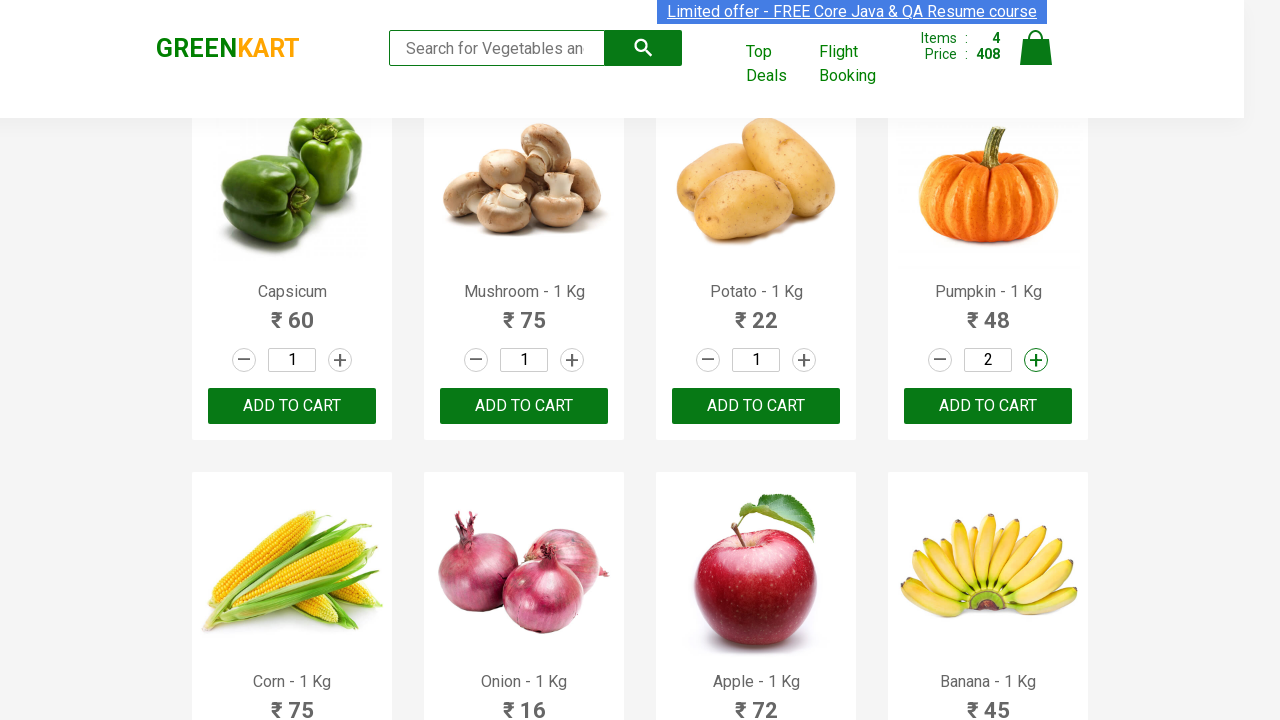

Added 'Pumpkin' to shopping cart
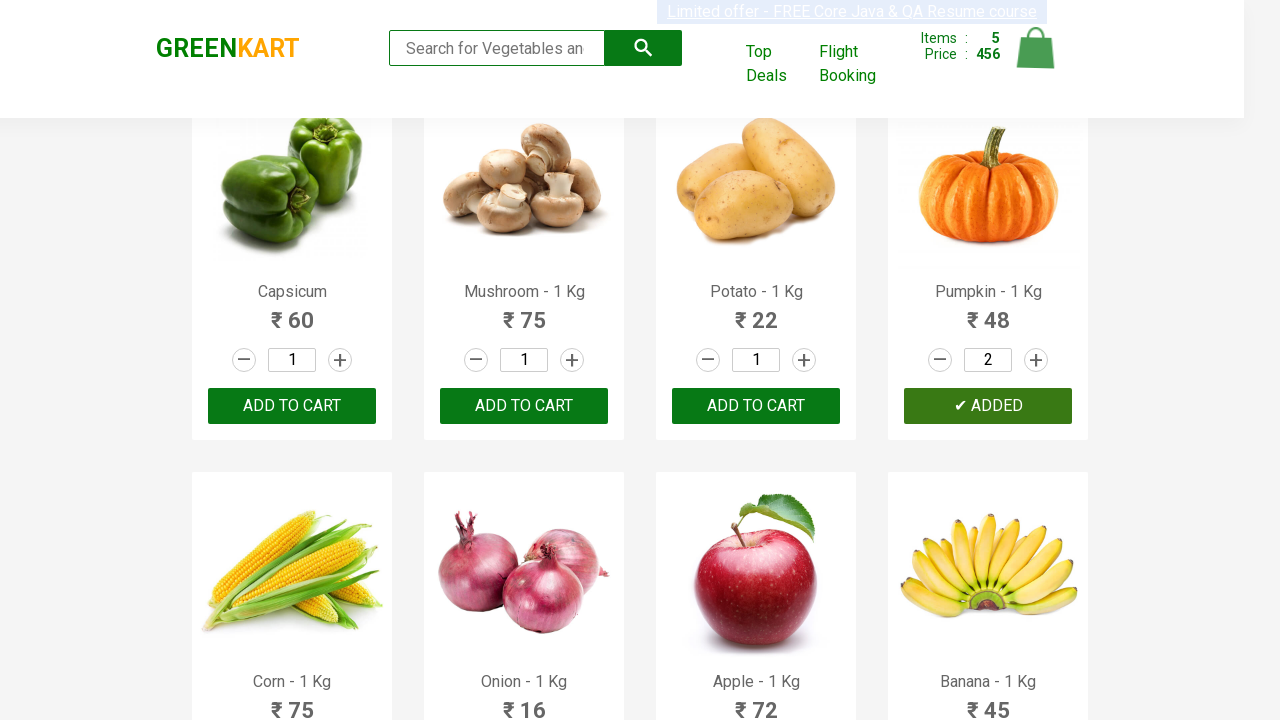

Incremented quantity for product 'Almonds'
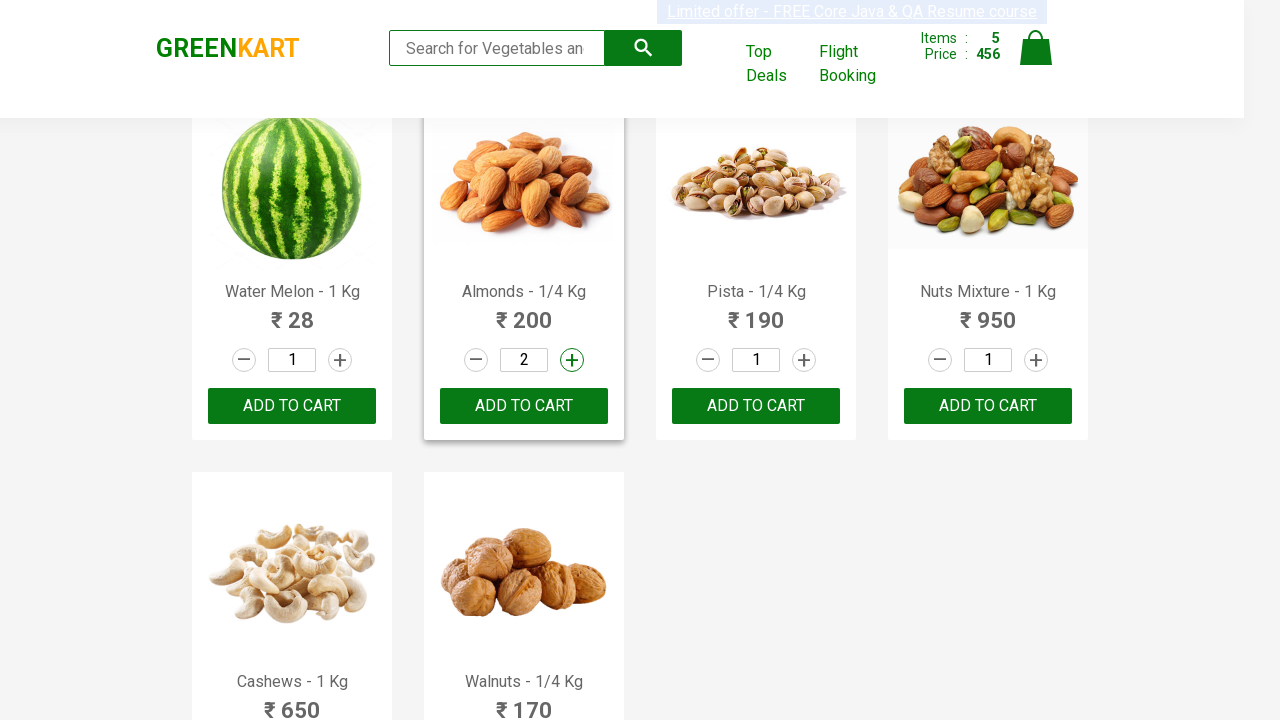

Added 'Almonds' to shopping cart
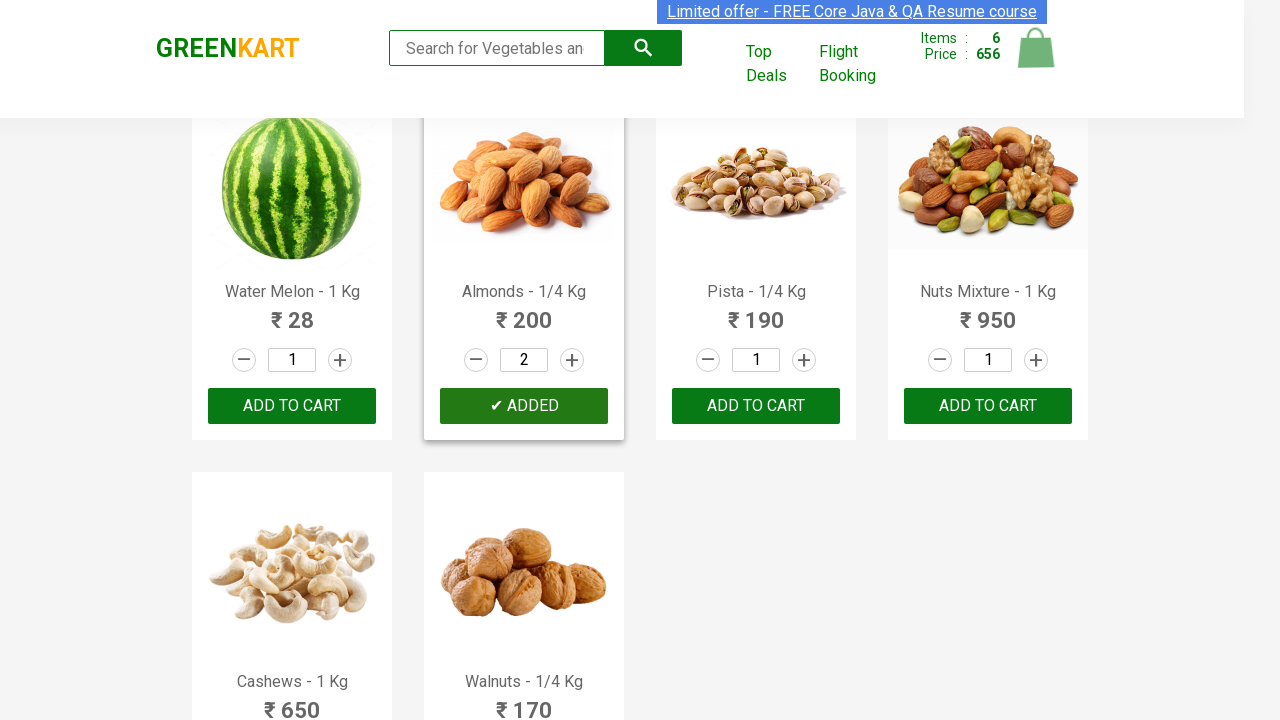

Successfully added all 6 products from the vegetable list to cart
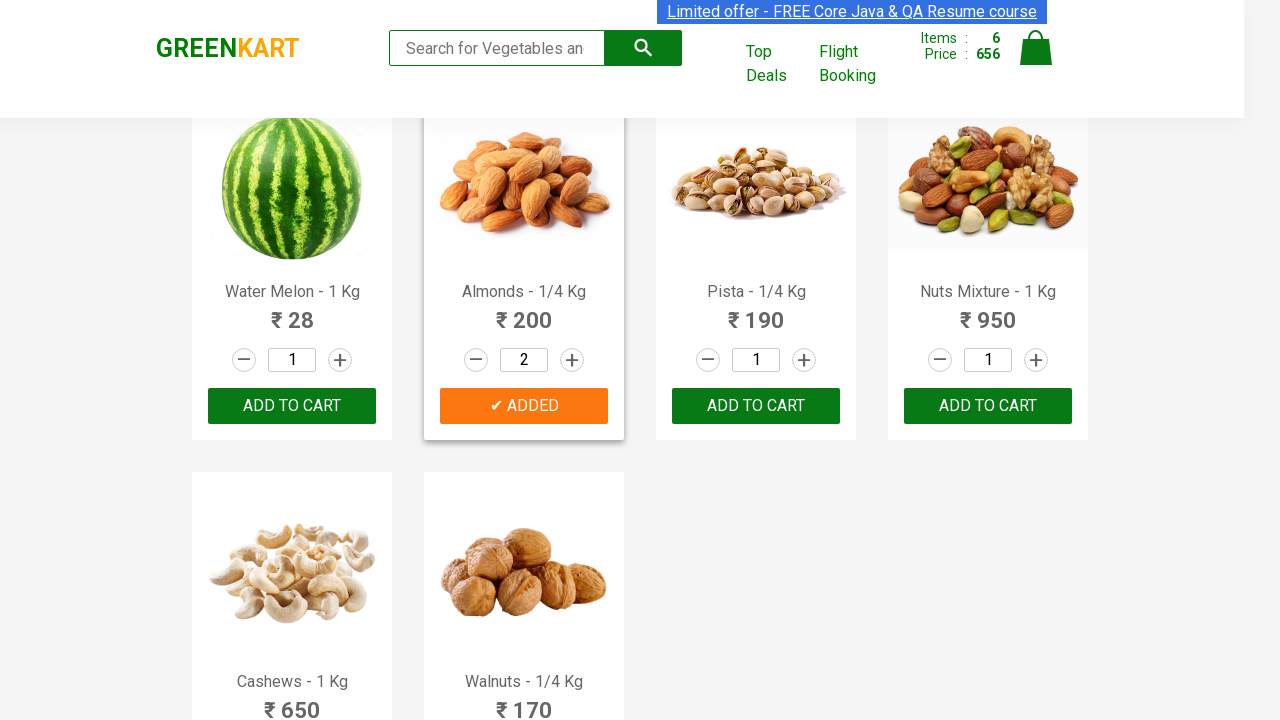

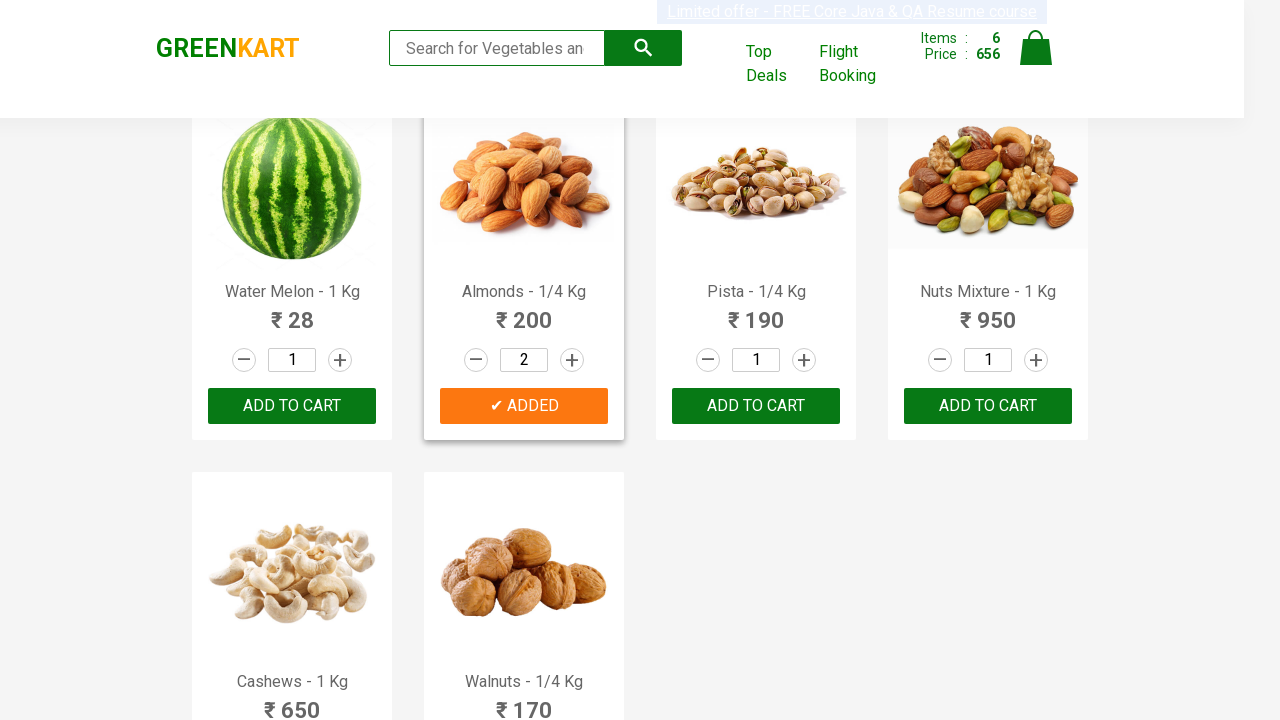